Tests dropdown selection functionality by clicking on a select element and choosing the "Lowest to highest" sorting option

Starting URL: https://www.bstackdemo.com/

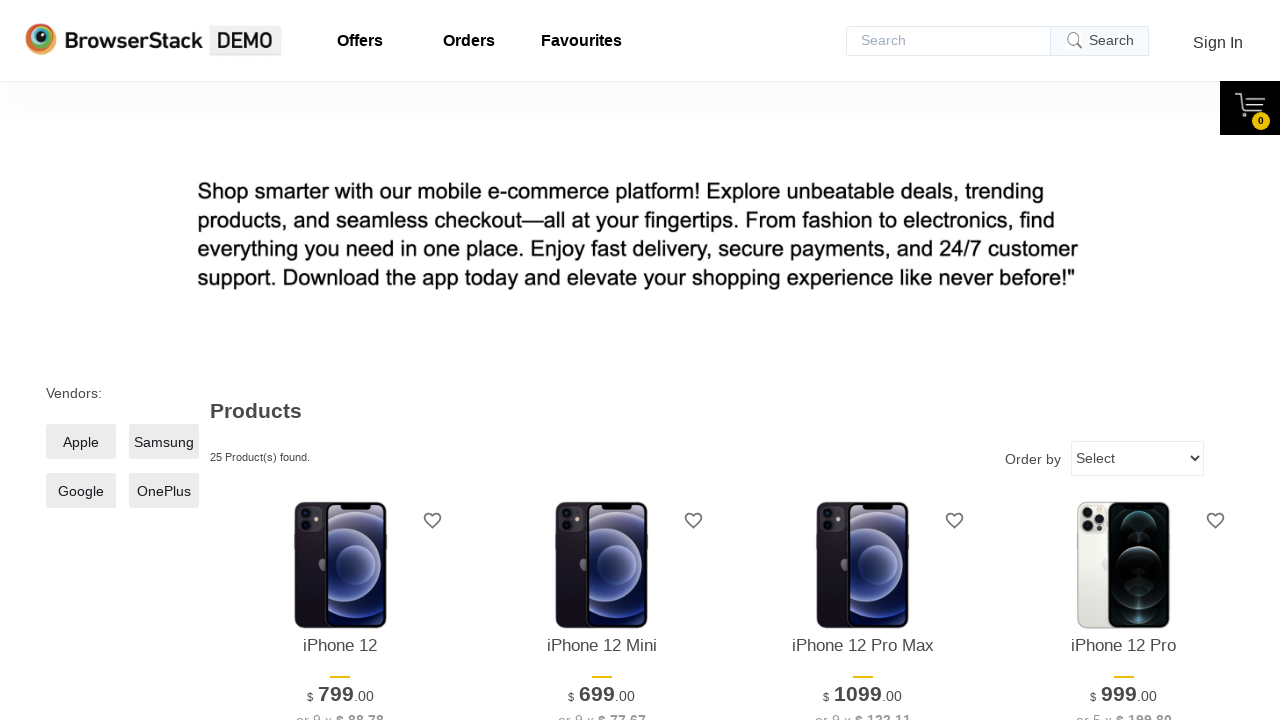

Clicked on the dropdown select element to open it at (1138, 458) on select
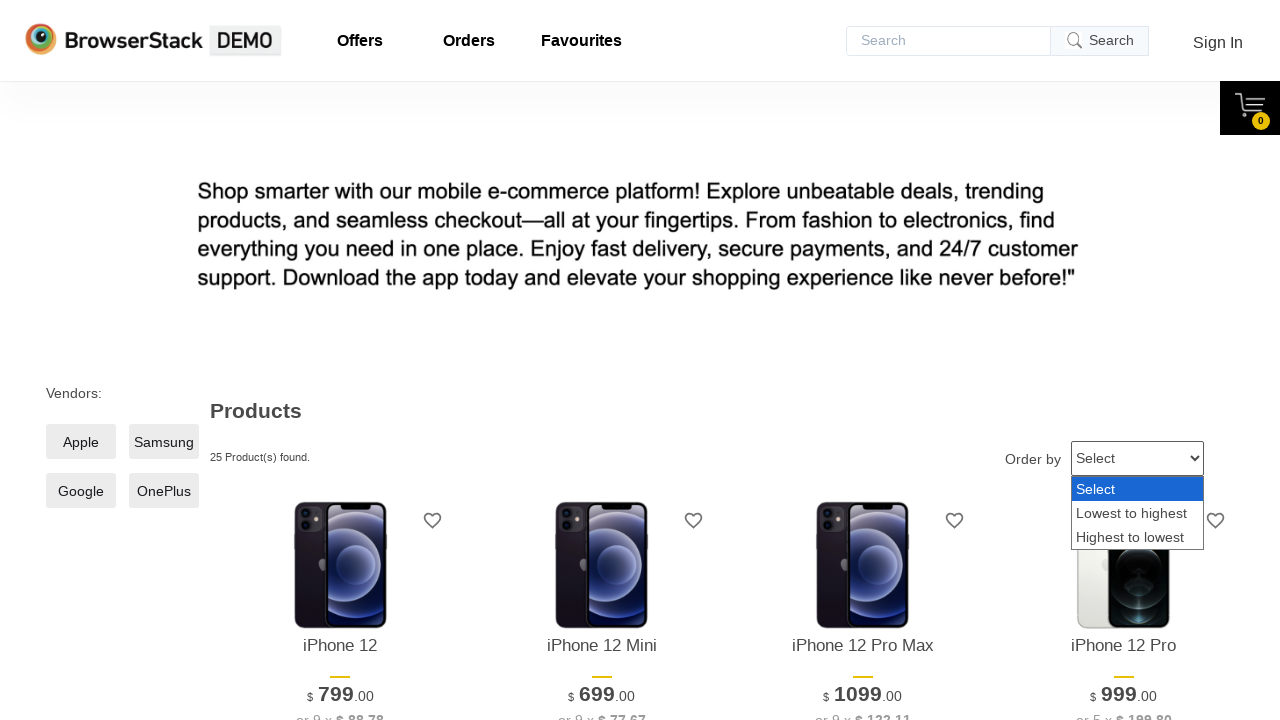

Selected 'Lowest to highest' sorting option from dropdown on select
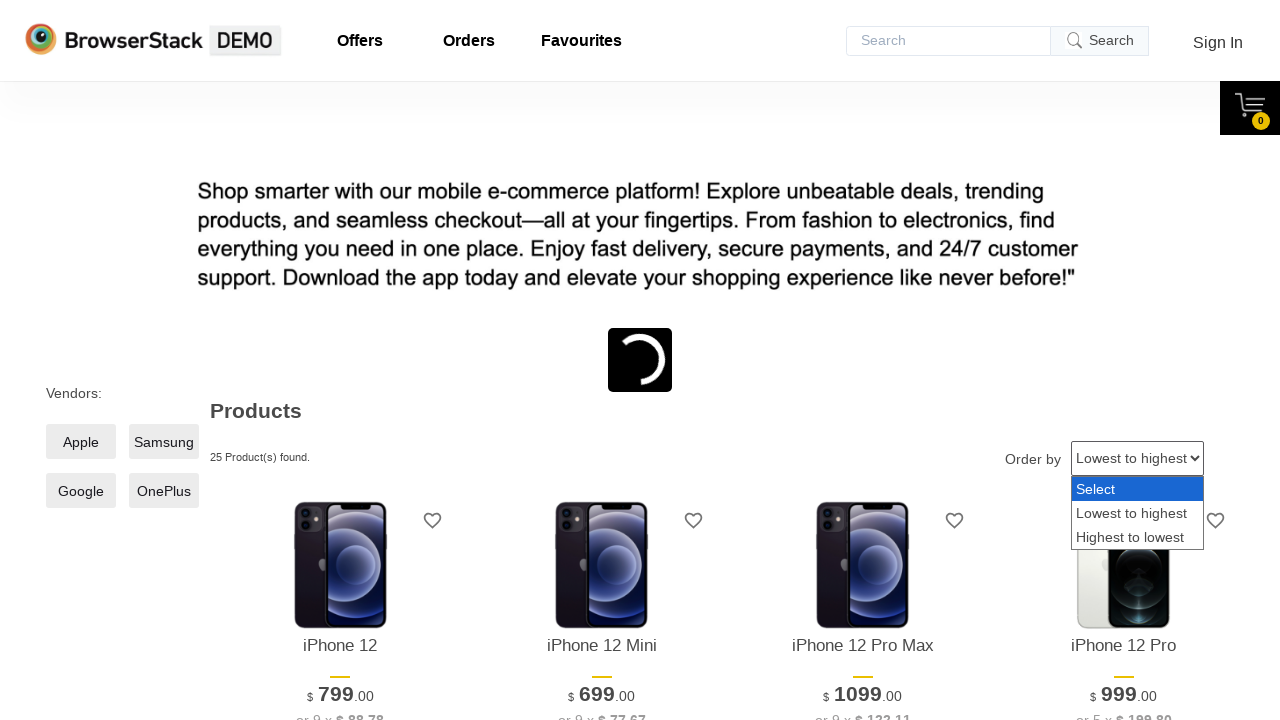

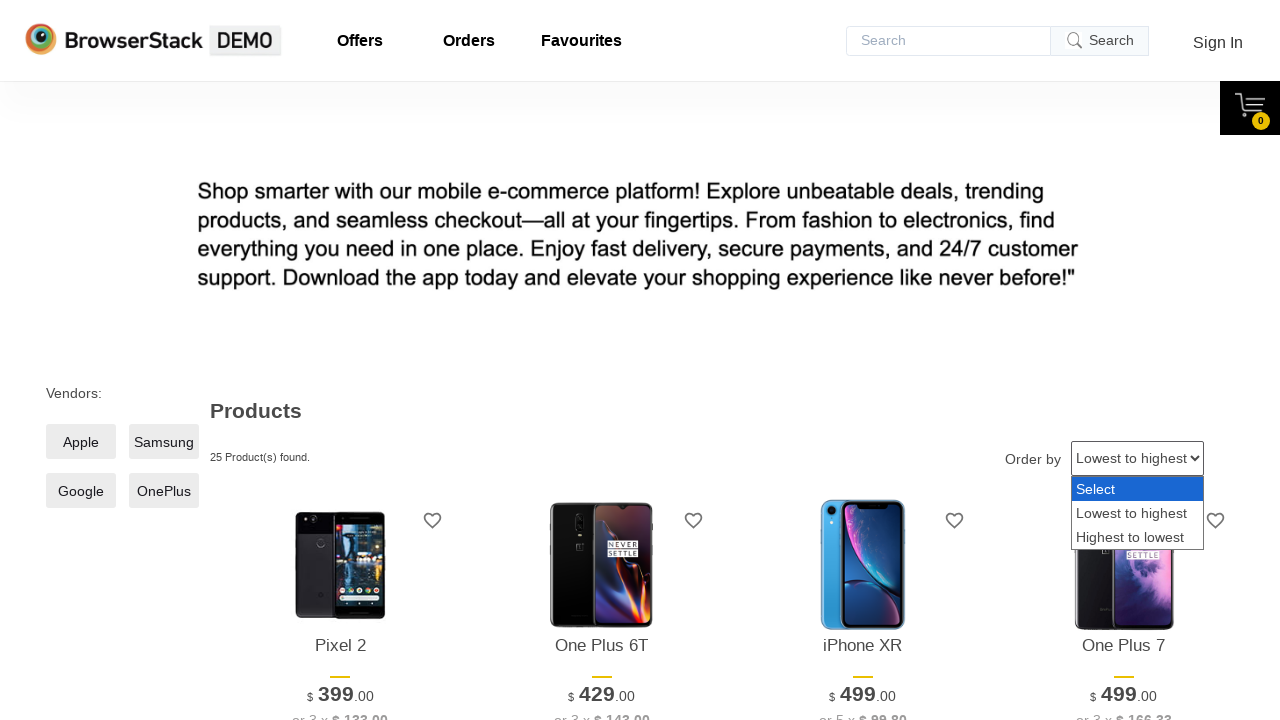